Tests window scrolling functionality by navigating to a blog page and scrolling down 800 pixels using JavaScript execution.

Starting URL: http://startingwithseleniumwebdriver.blogspot.in/2014/10/taking-screen-shot-of-particular.html

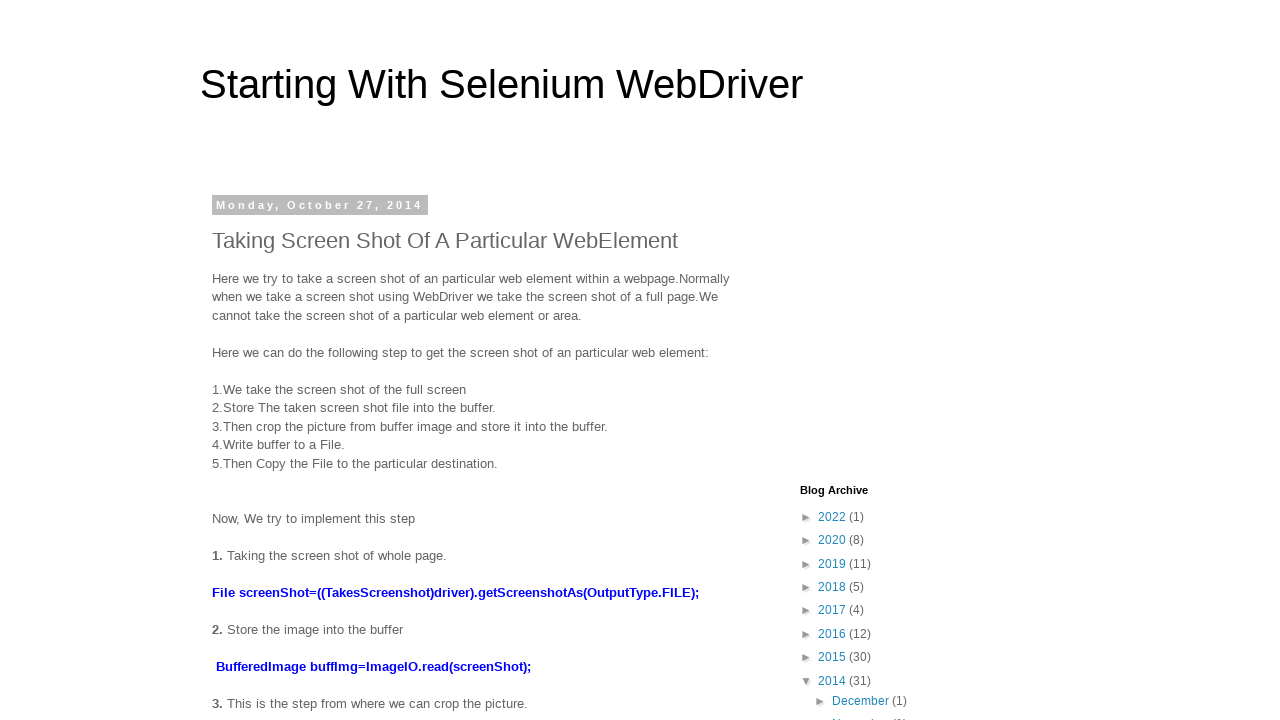

Scrolled down the page by 800 pixels using JavaScript
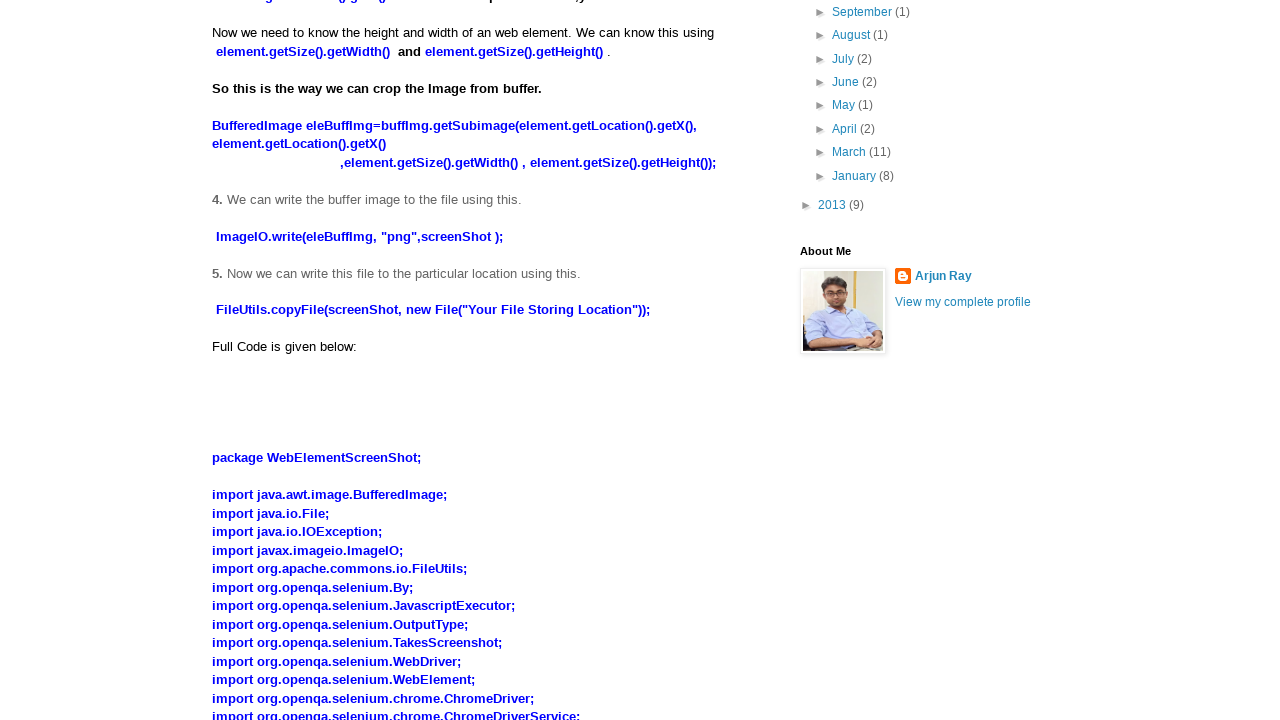

Waited 2 seconds to observe the scroll effect
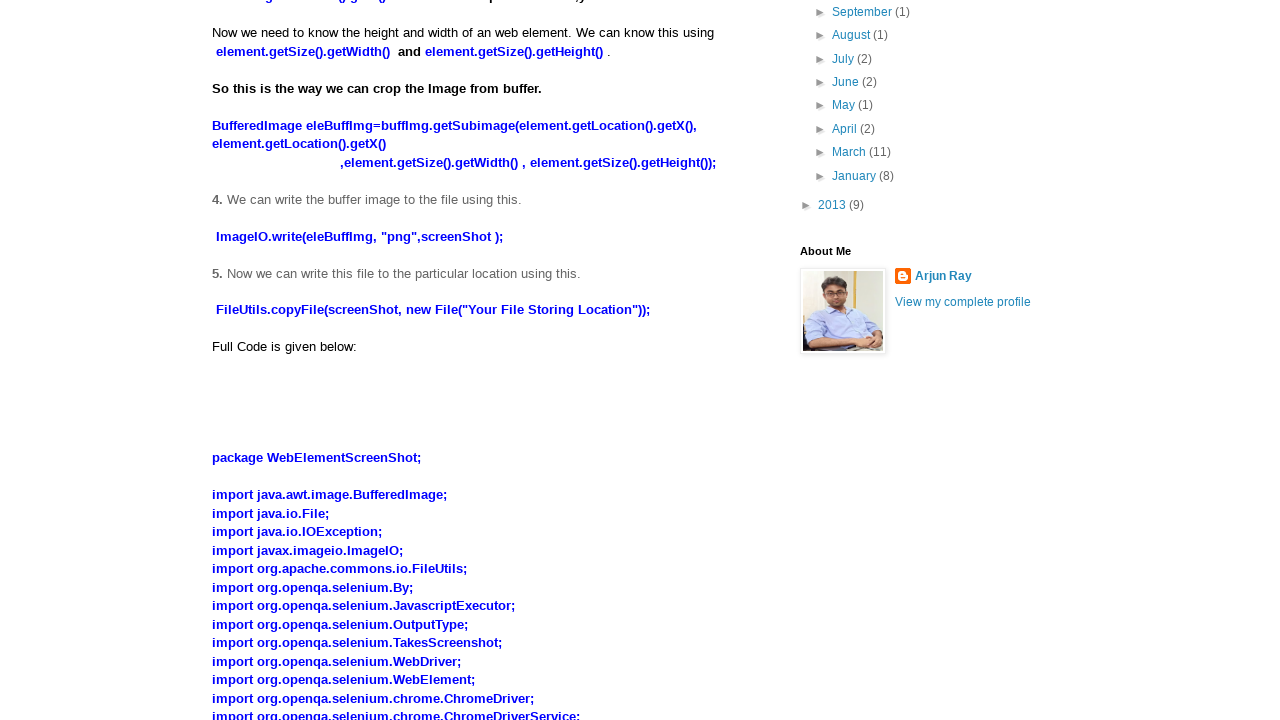

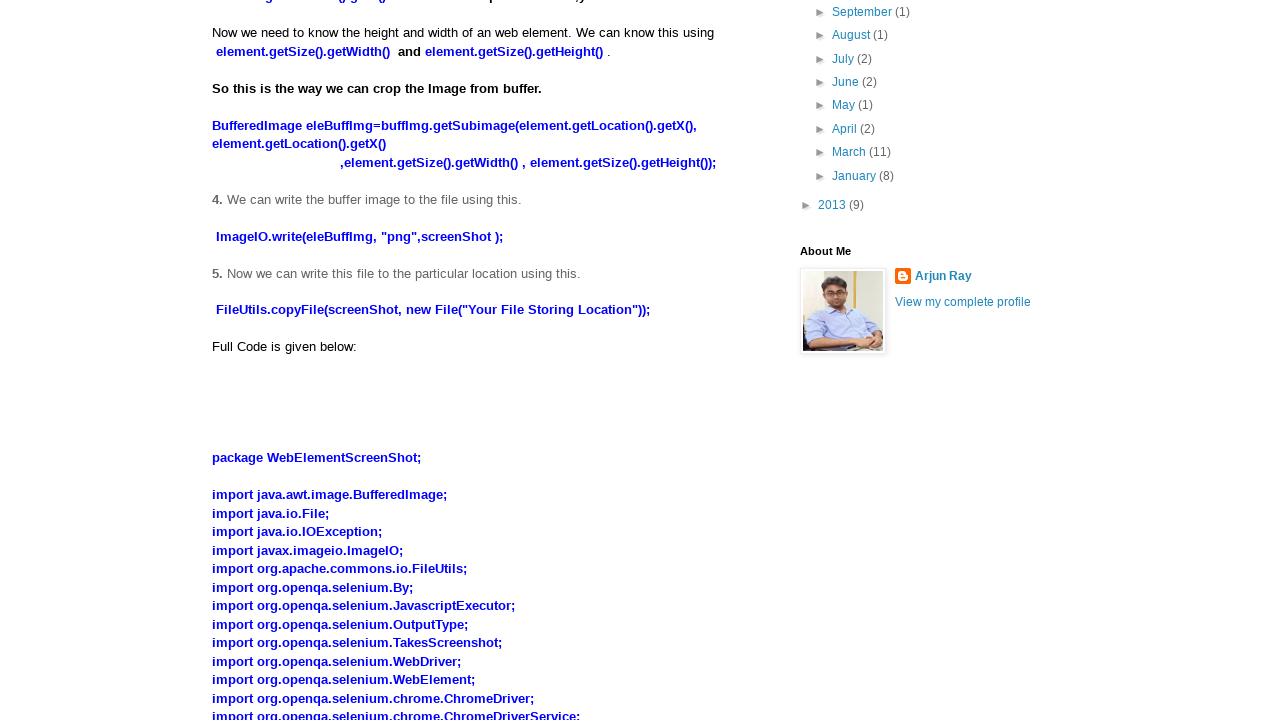